Tests handling of a prompt alert by triggering it, entering text, and accepting the dialog

Starting URL: https://the-internet.herokuapp.com/javascript_alerts

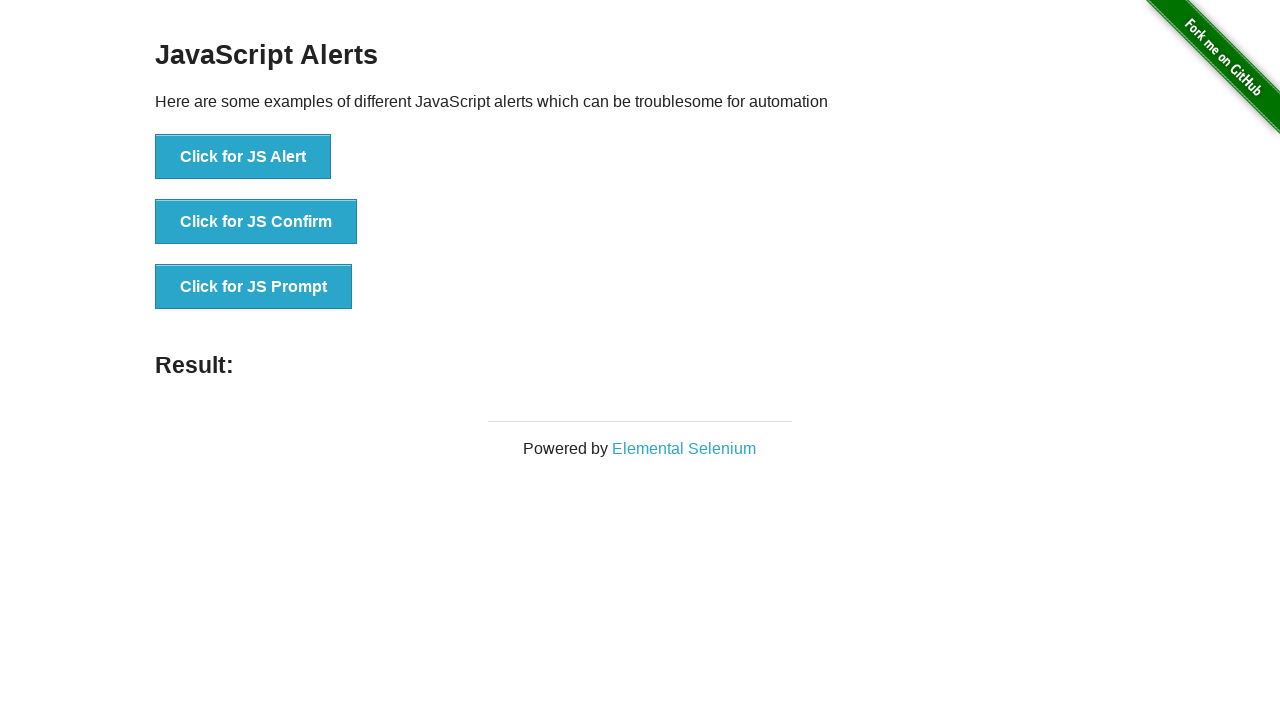

Set up dialog handler to accept prompt with 'Hello alert'
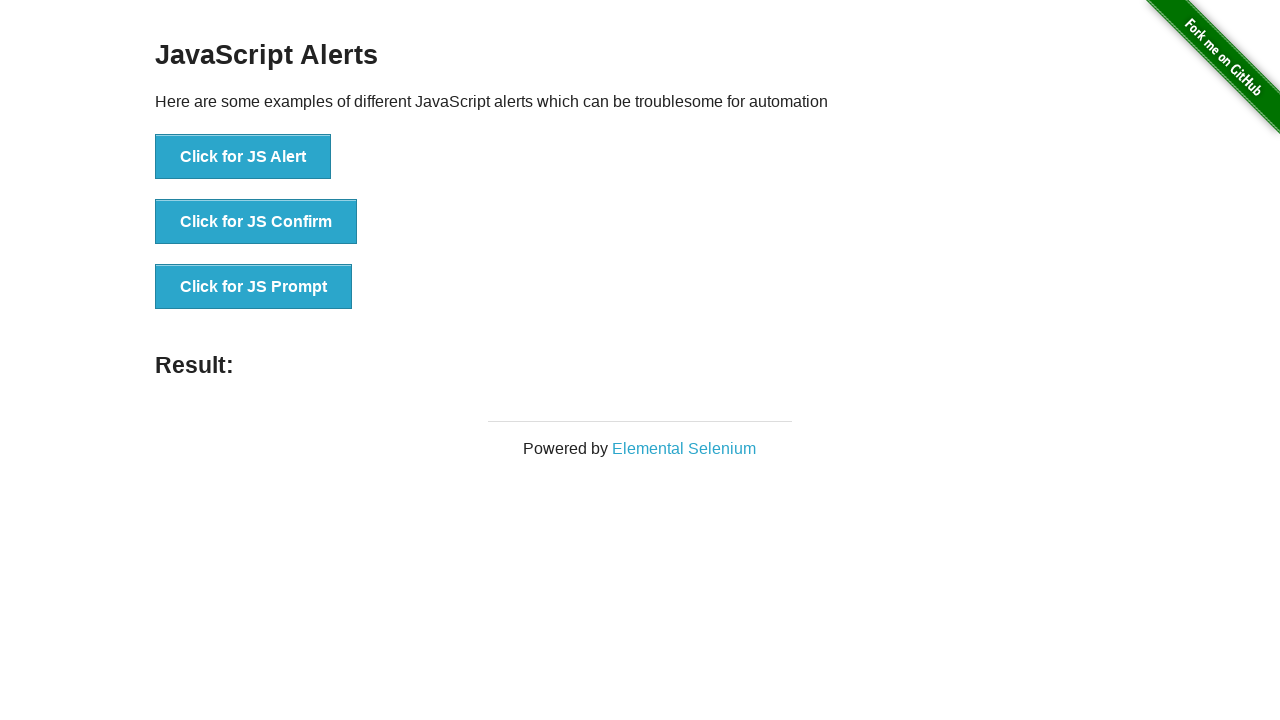

Clicked button to trigger JS prompt alert at (254, 287) on xpath=//button[normalize-space()='Click for JS Prompt']
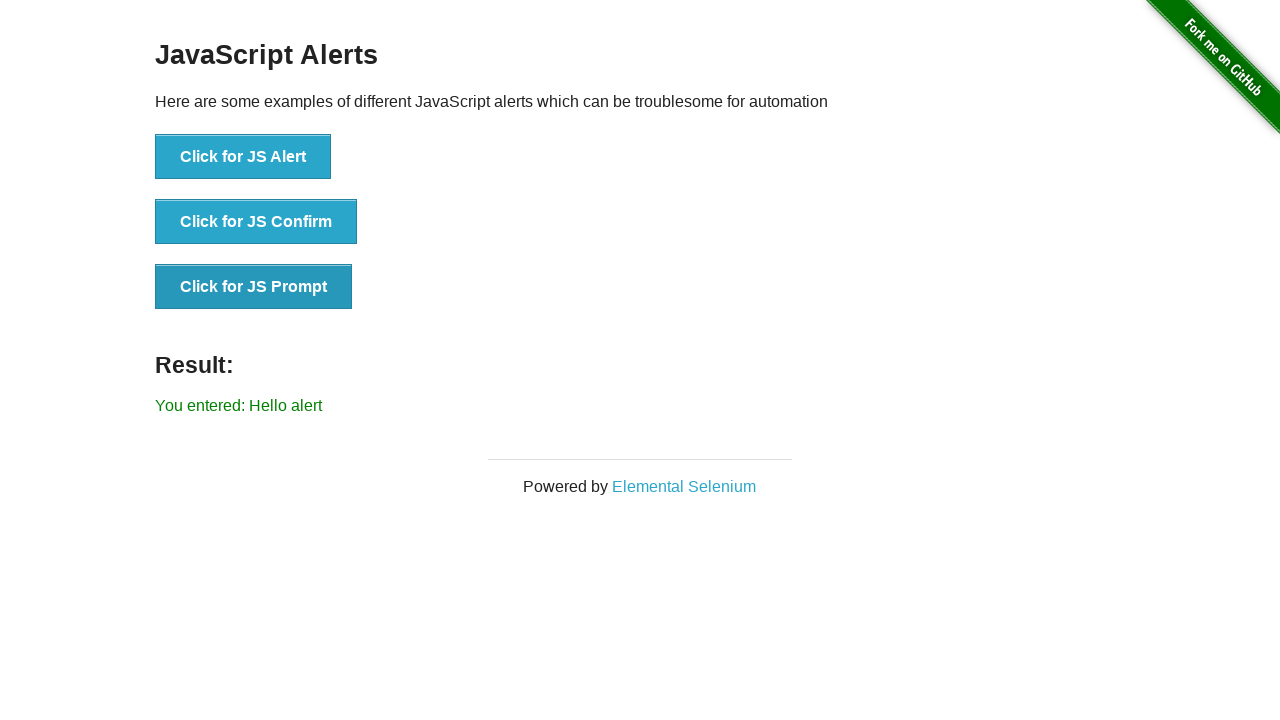

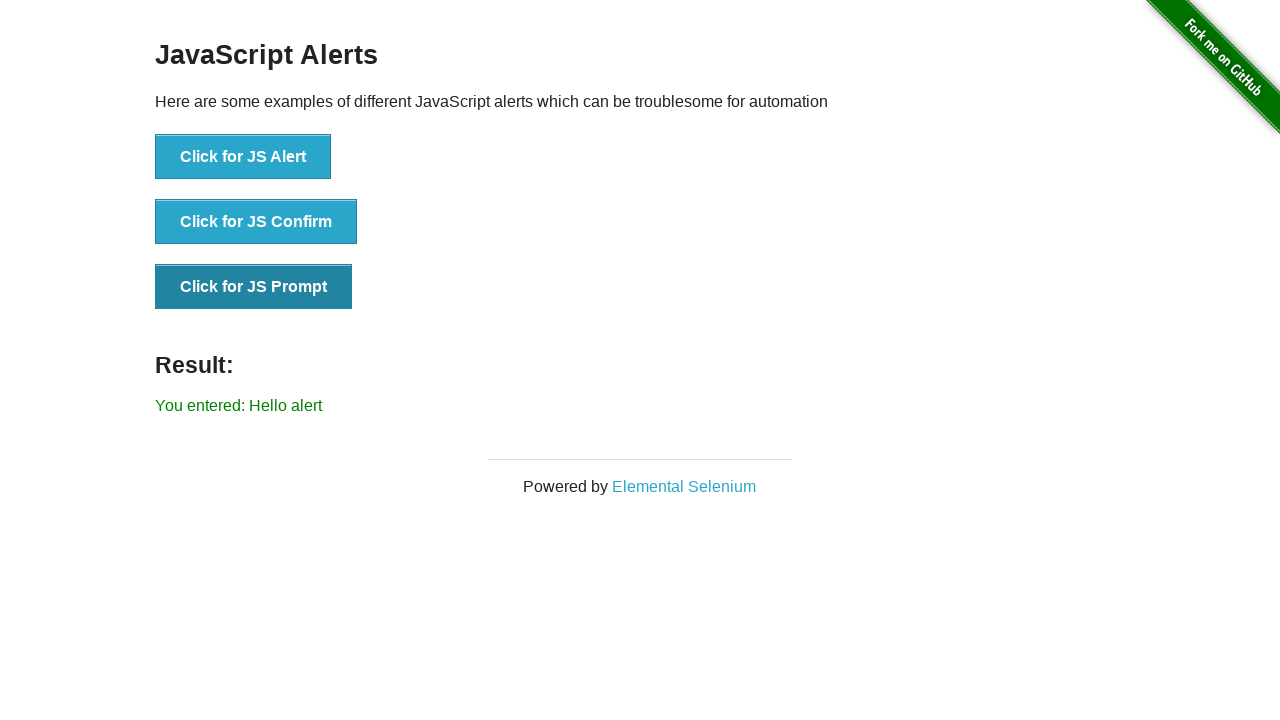